Tests auto-suggestive dropdown functionality by typing a partial country name and selecting the matching option from the dropdown suggestions.

Starting URL: https://rahulshettyacademy.com/dropdownsPractise/

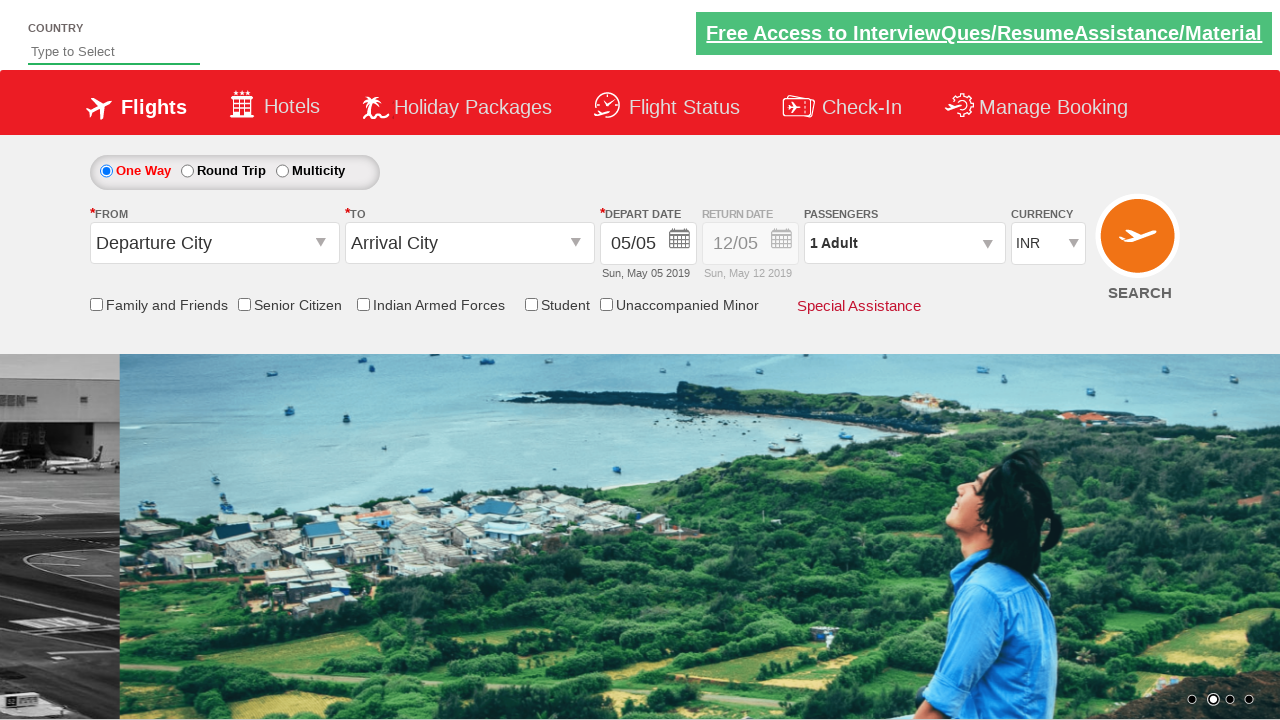

Typed 'Ind' in autosuggest field to trigger dropdown suggestions on #autosuggest
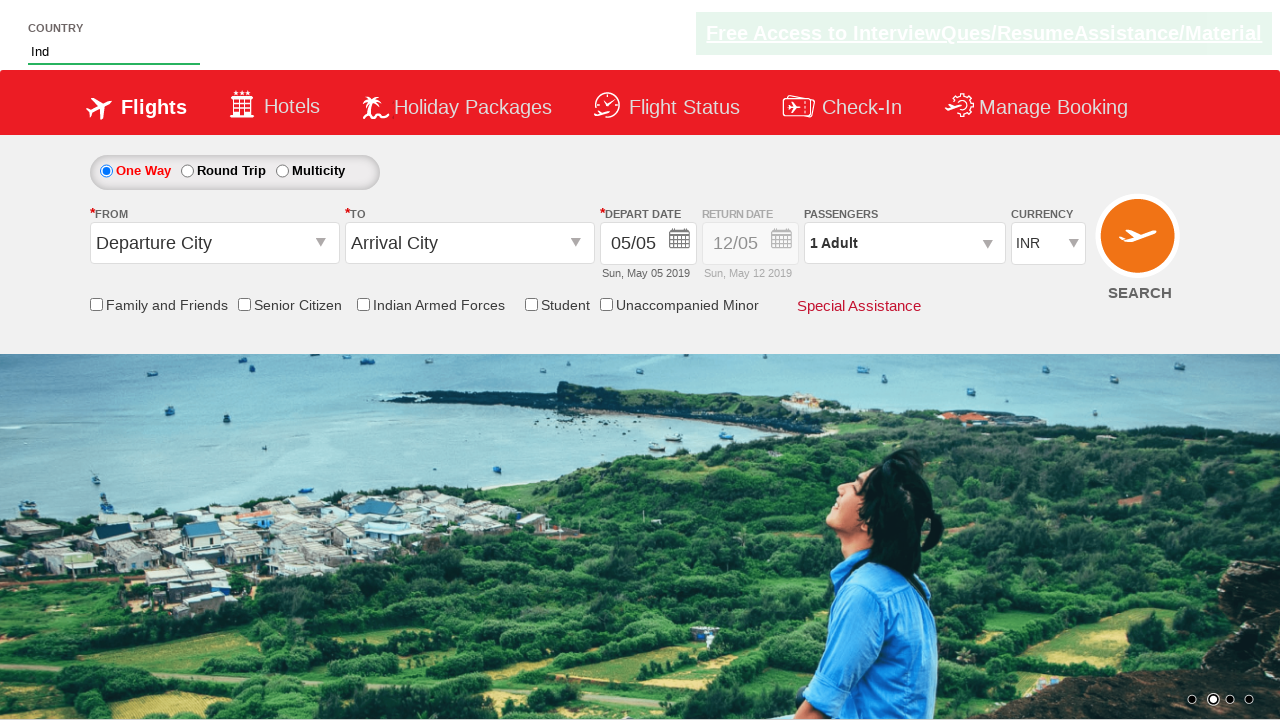

Dropdown suggestions appeared and loaded
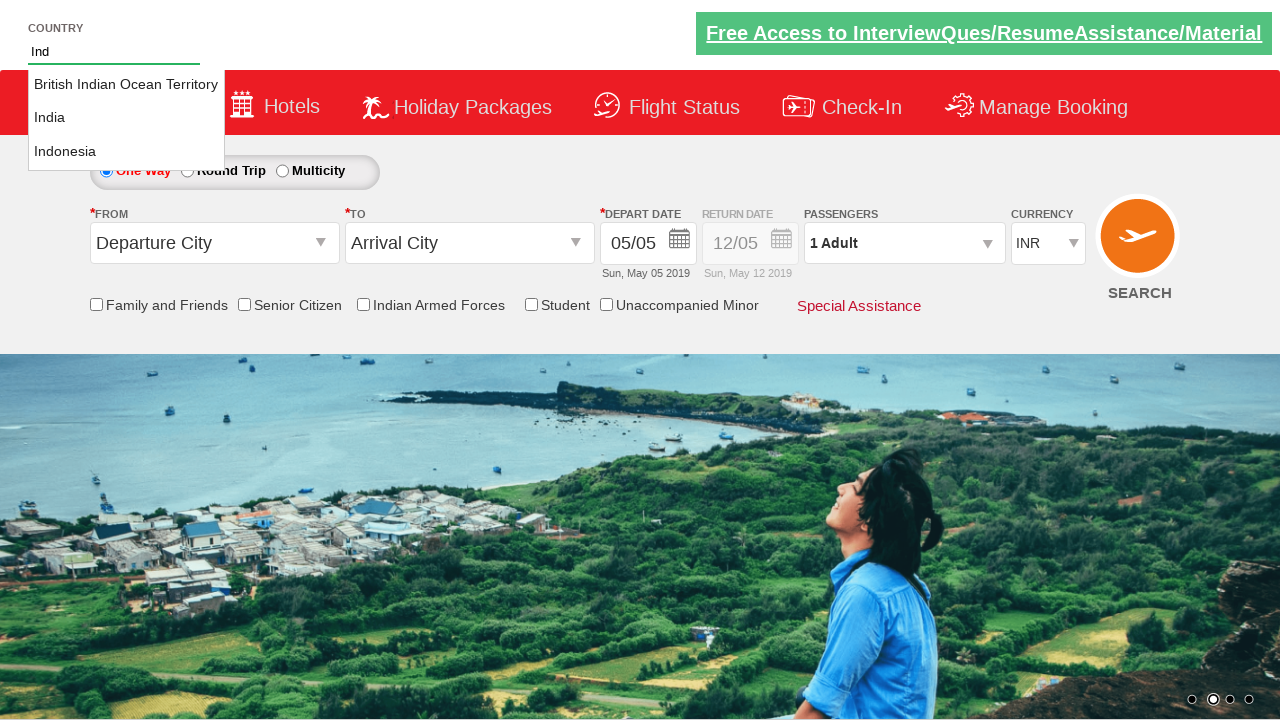

Retrieved all available dropdown suggestion options
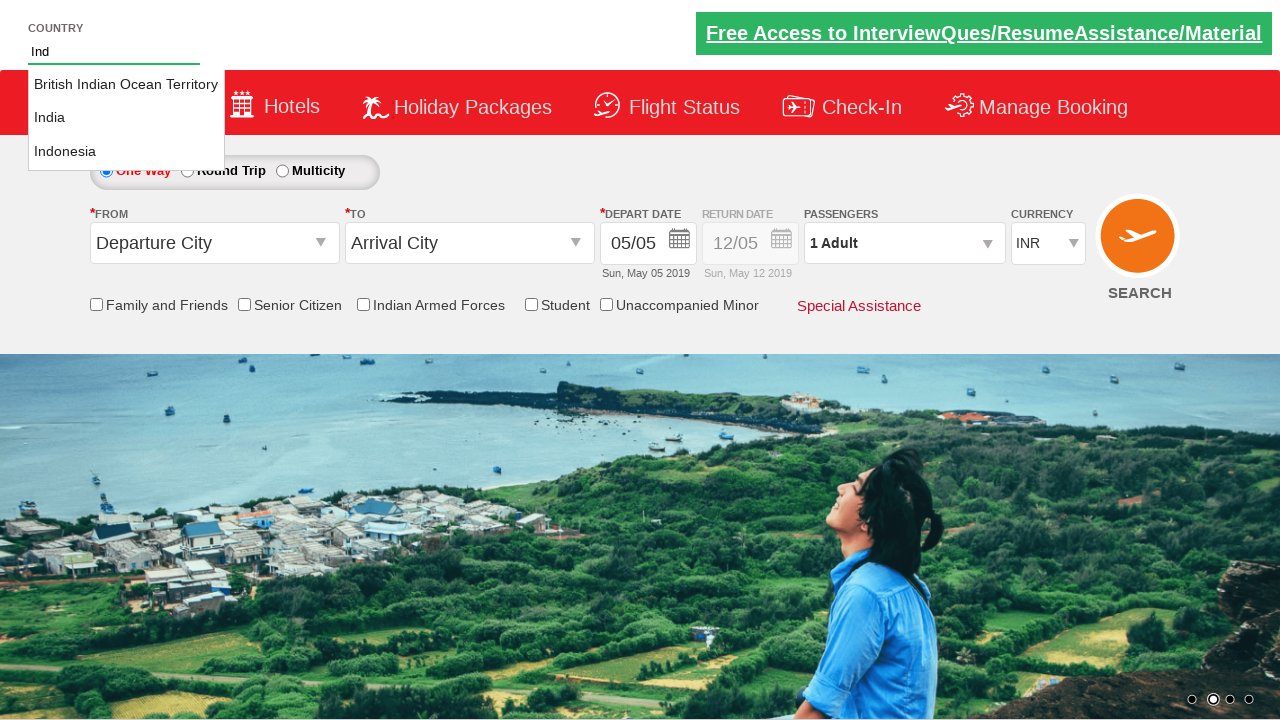

Selected 'India' from the dropdown suggestions at (126, 118) on xpath=//li[@class='ui-menu-item'] >> nth=1
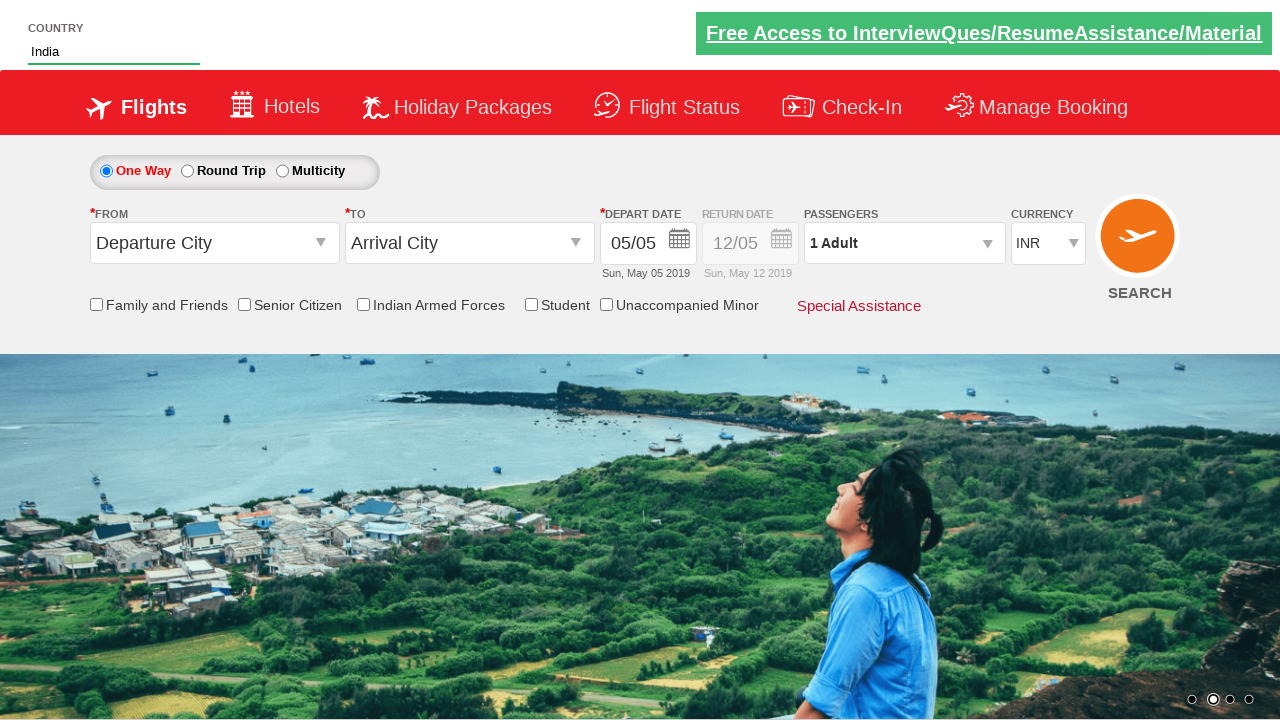

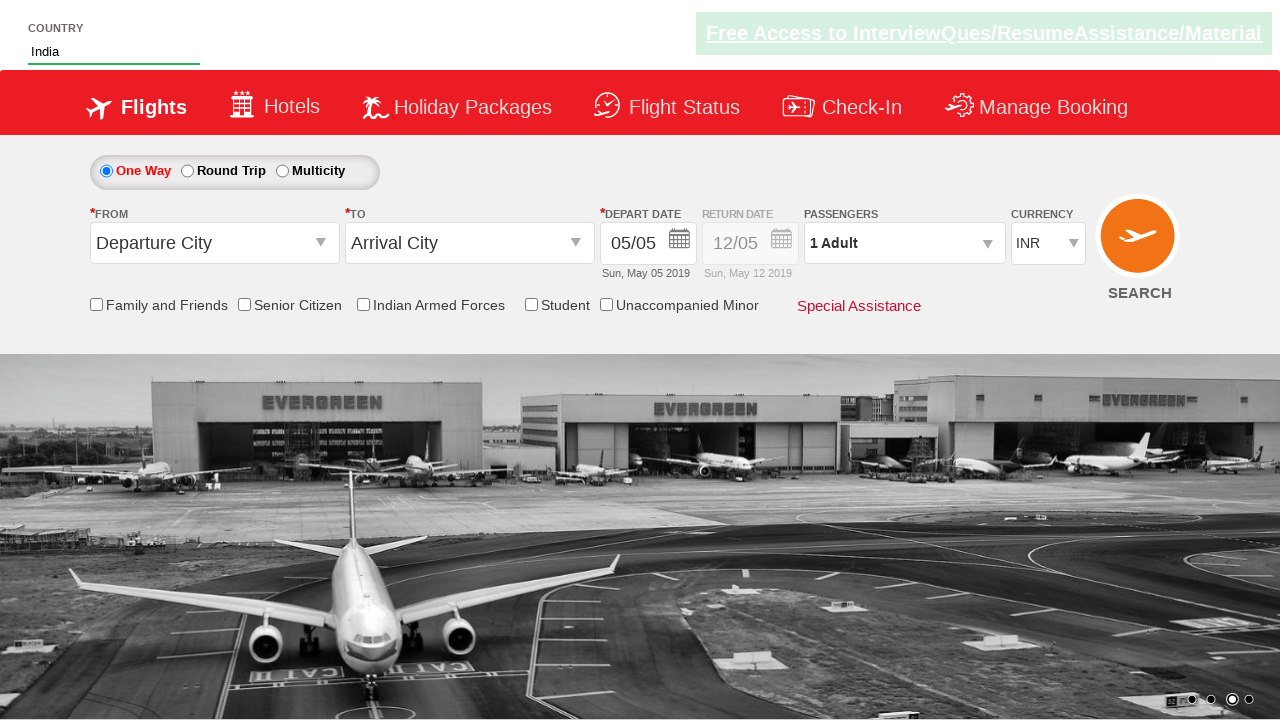